Tests a contact form by scrolling to the form section and filling in name, email, and phone fields with test data to validate form interaction.

Starting URL: https://www.mindrisers.com.np/contact-us

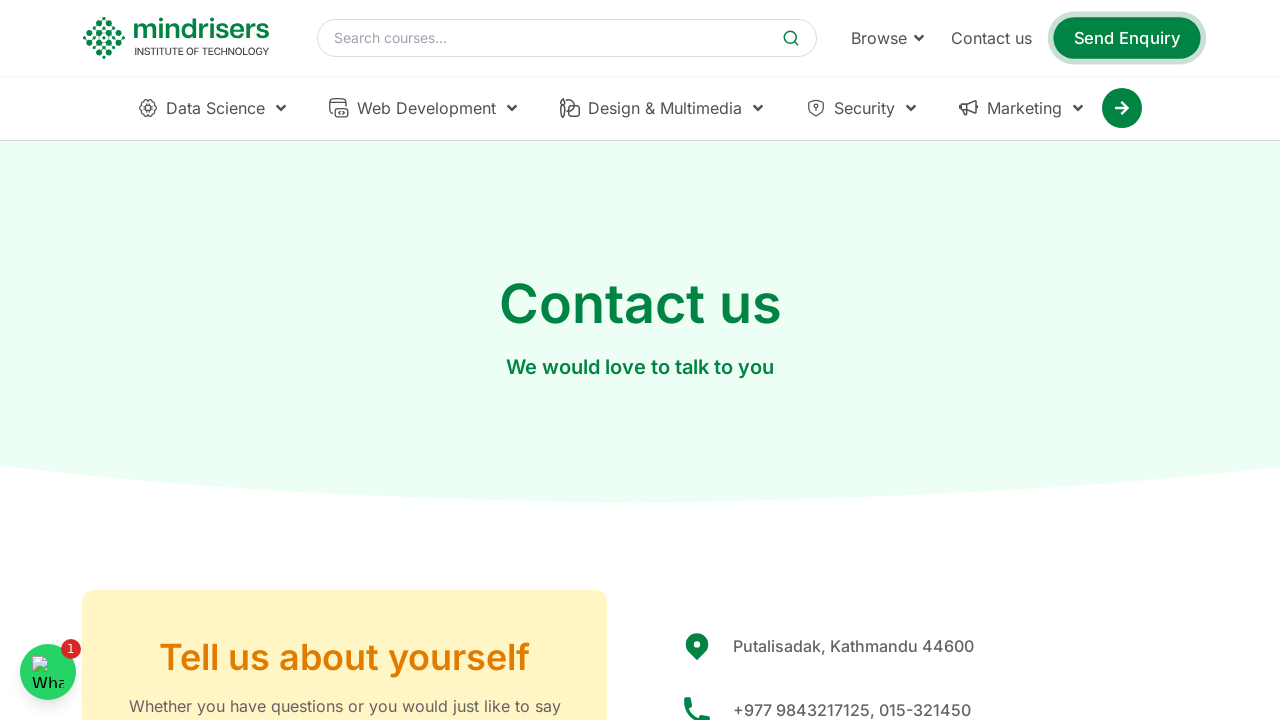

Scrolled down 6000px to reach the contact form section
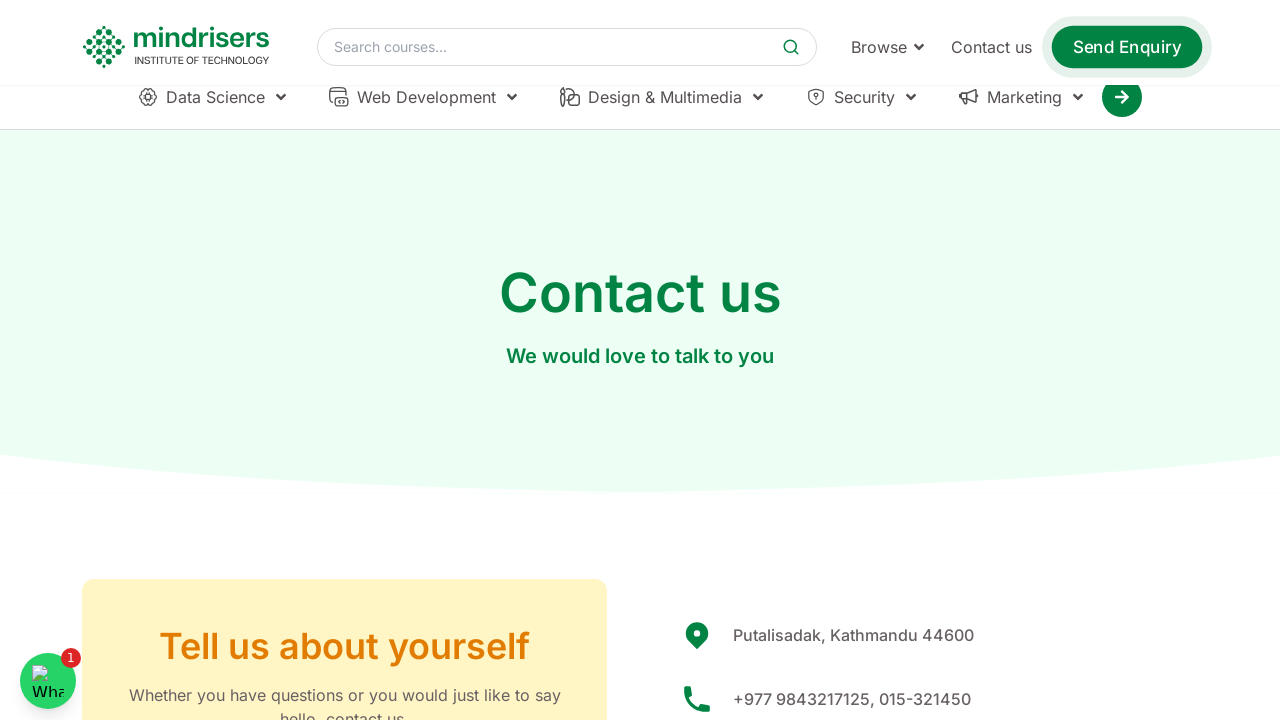

Contact form fields became visible
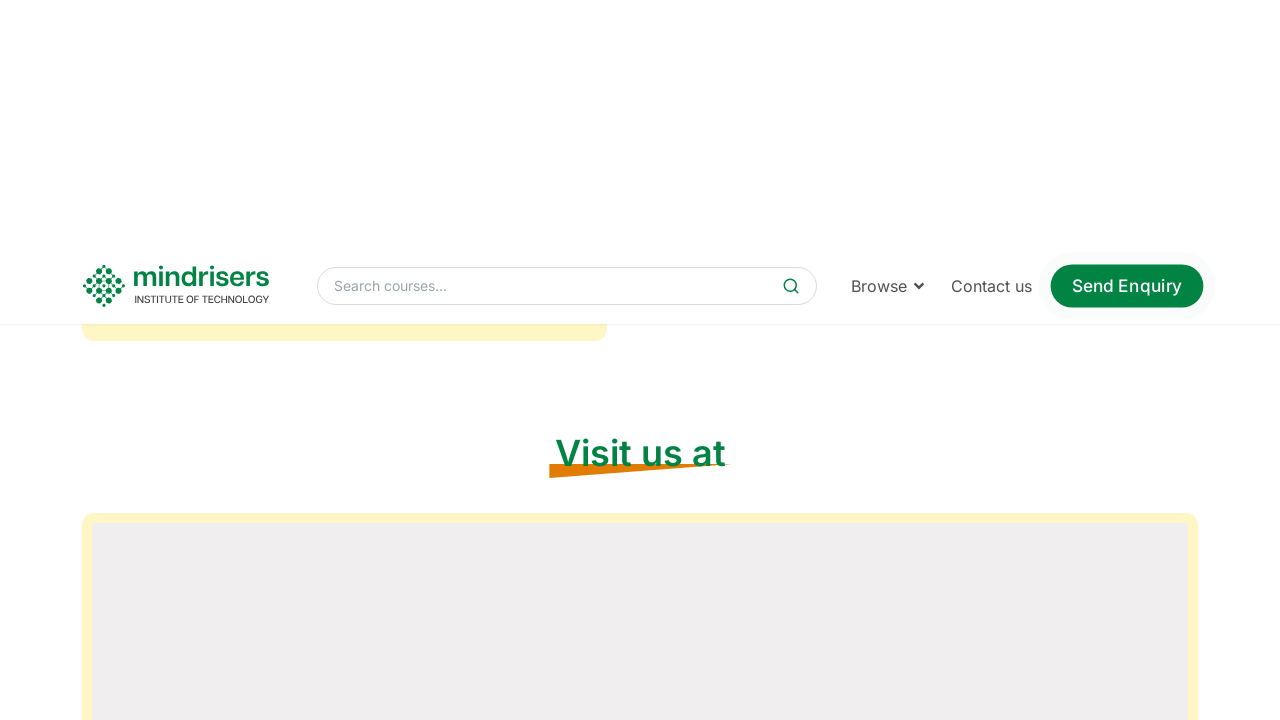

Filled name field with 'ram' on //input[@placeholder='Name']
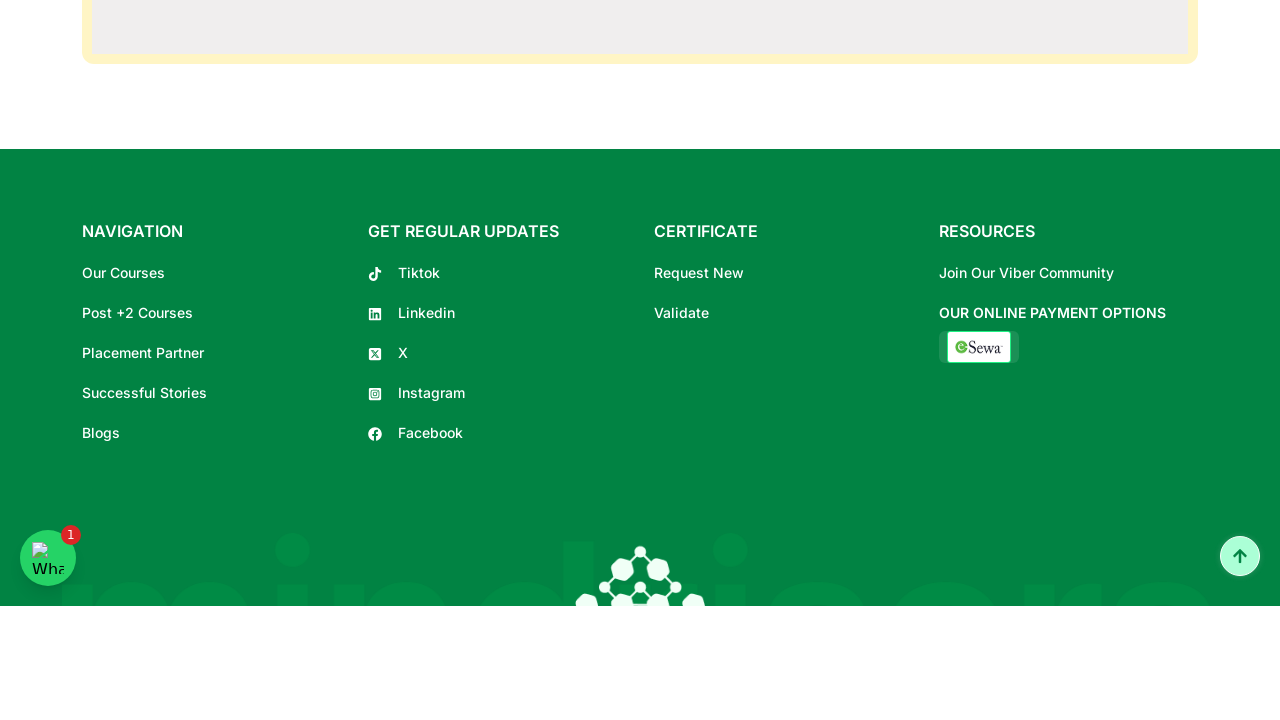

Filled email field with 'ram@gmail.com' on //input[@placeholder='Email']
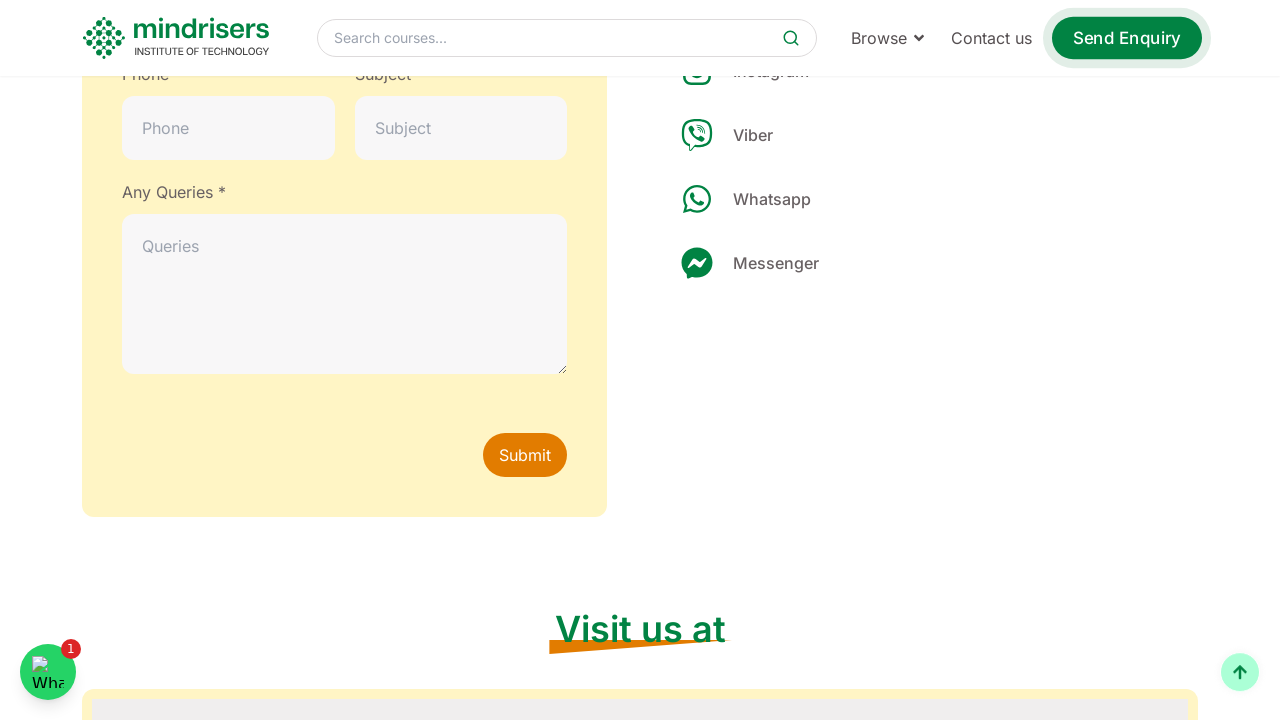

Filled phone field with '0987654321' on //input[@placeholder='Phone']
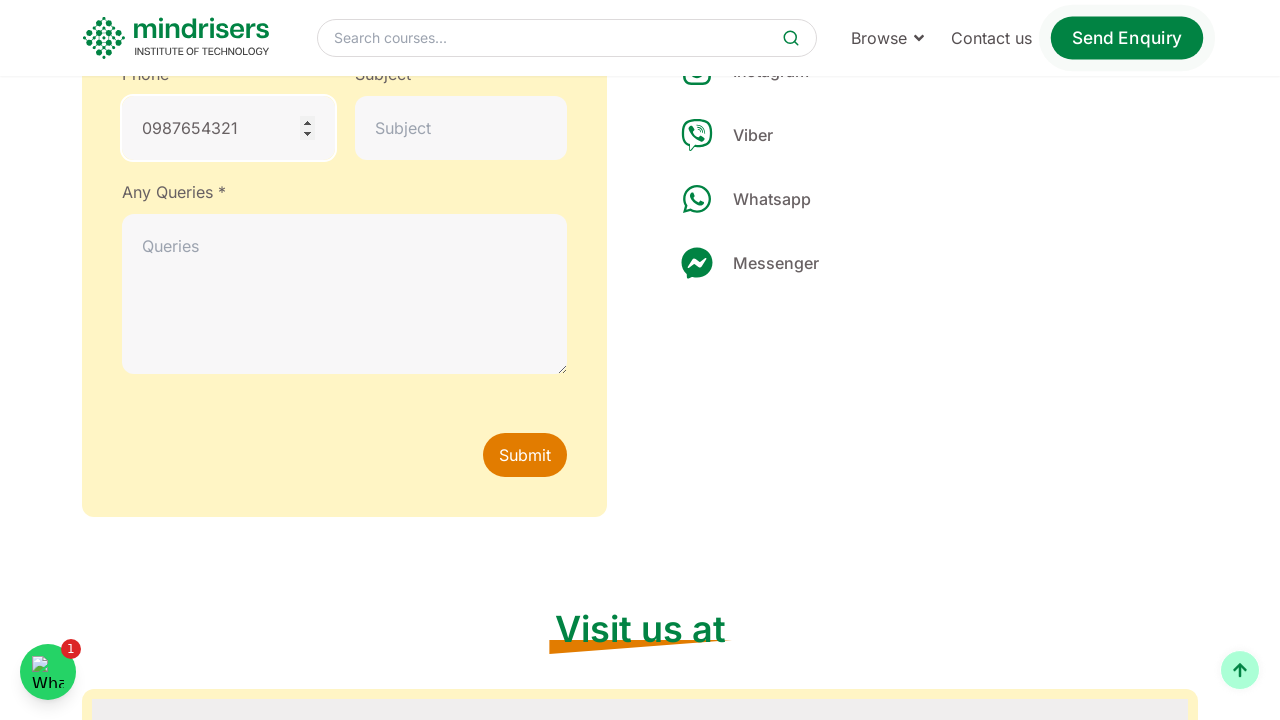

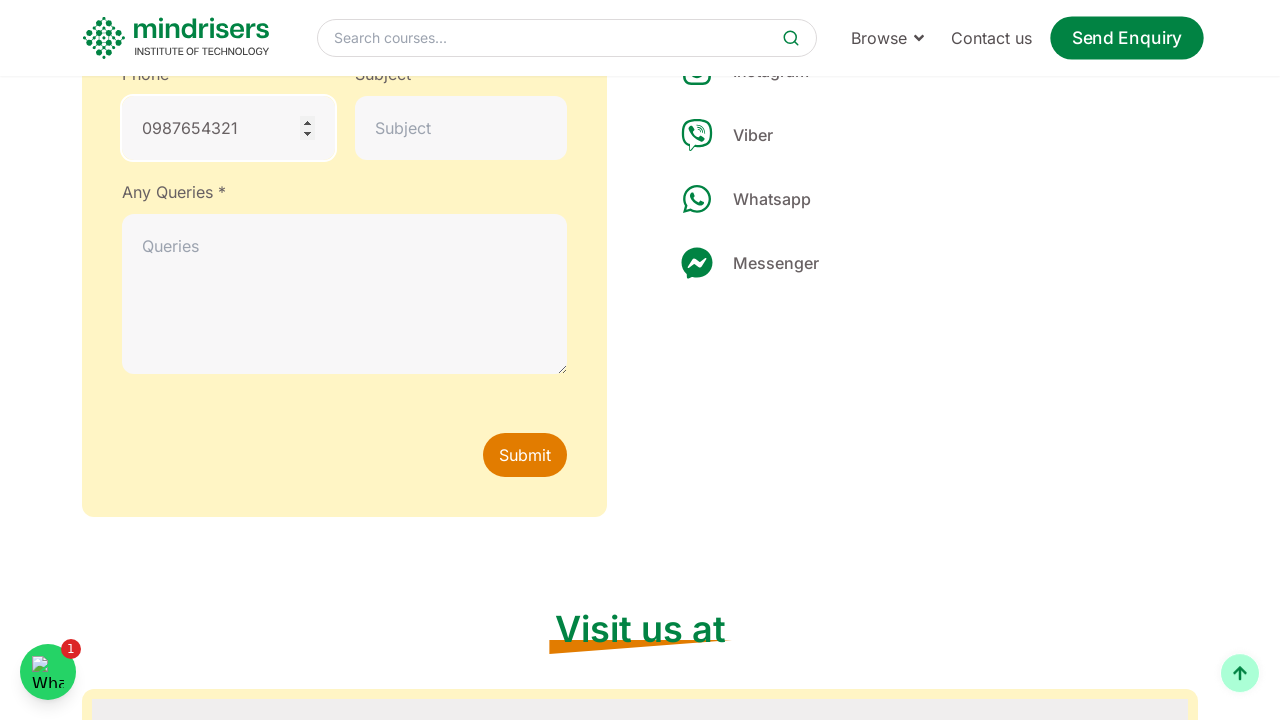